Tests window switching functionality by clicking a help link on Google signup page that opens in a new window, then switches between parent and child windows

Starting URL: https://accounts.google.com/signup

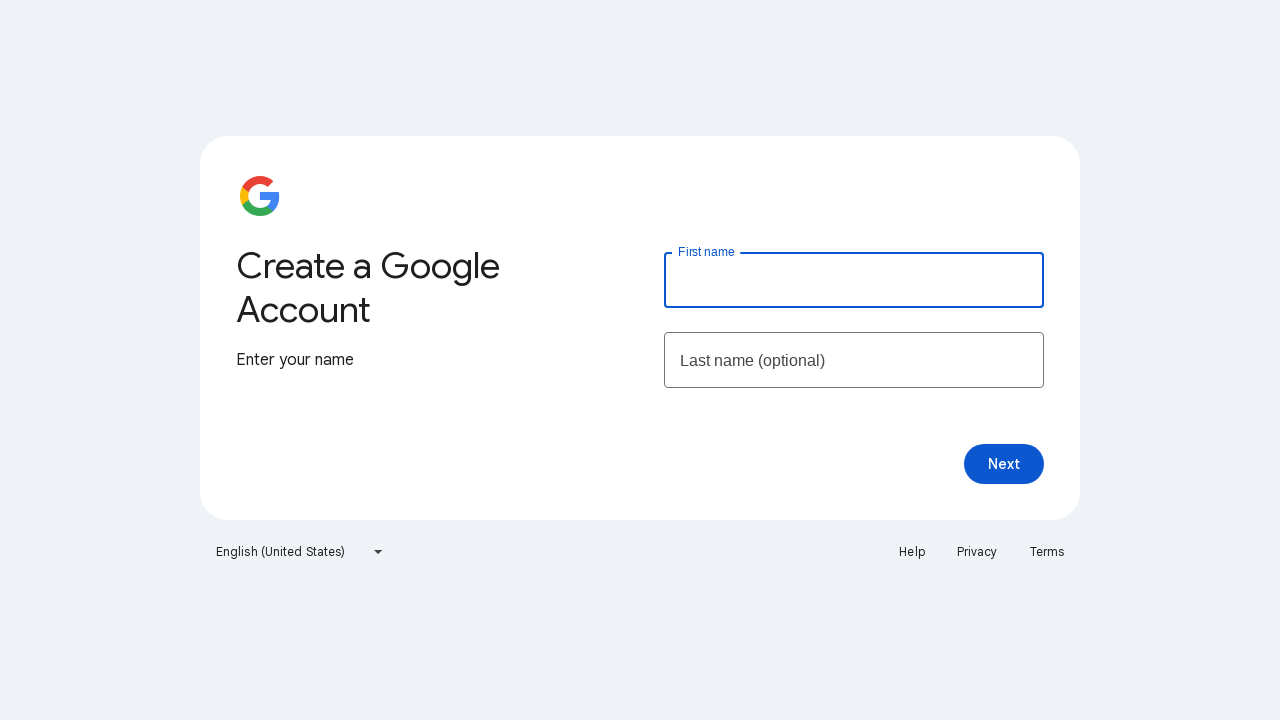

Clicked Help link on Google signup page, opening new window at (912, 552) on a:text('Help')
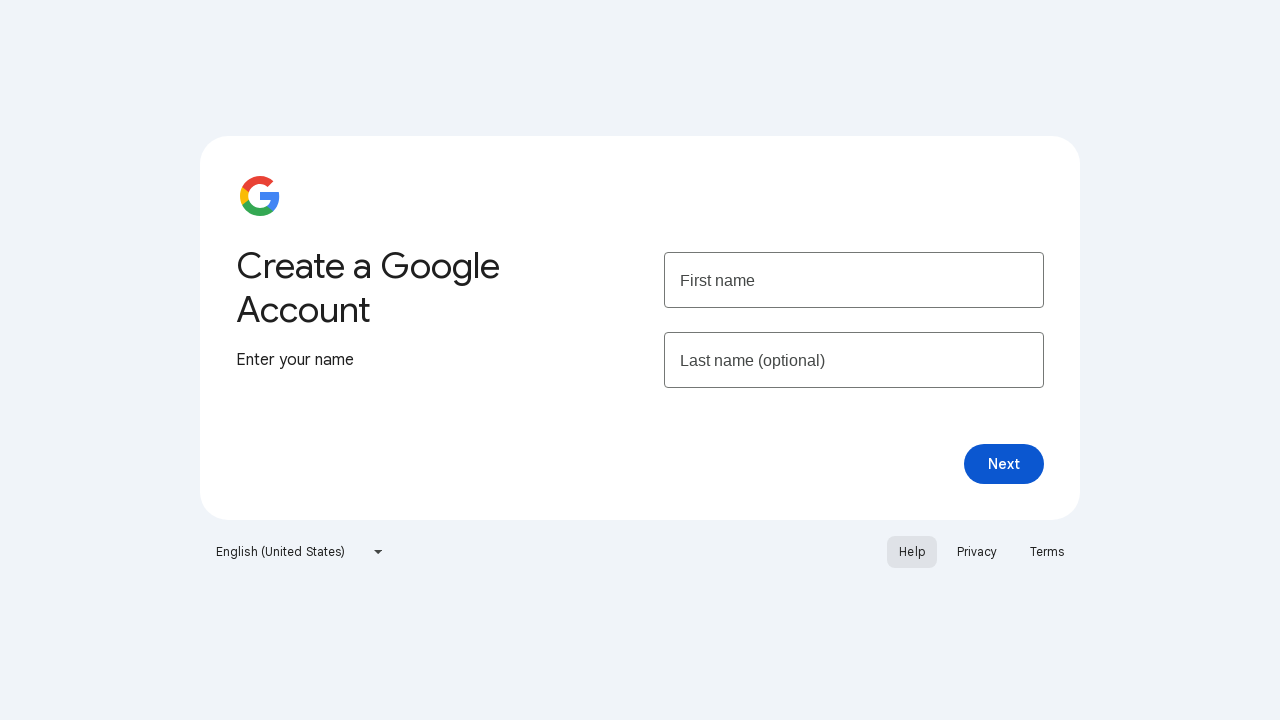

Captured new window page object
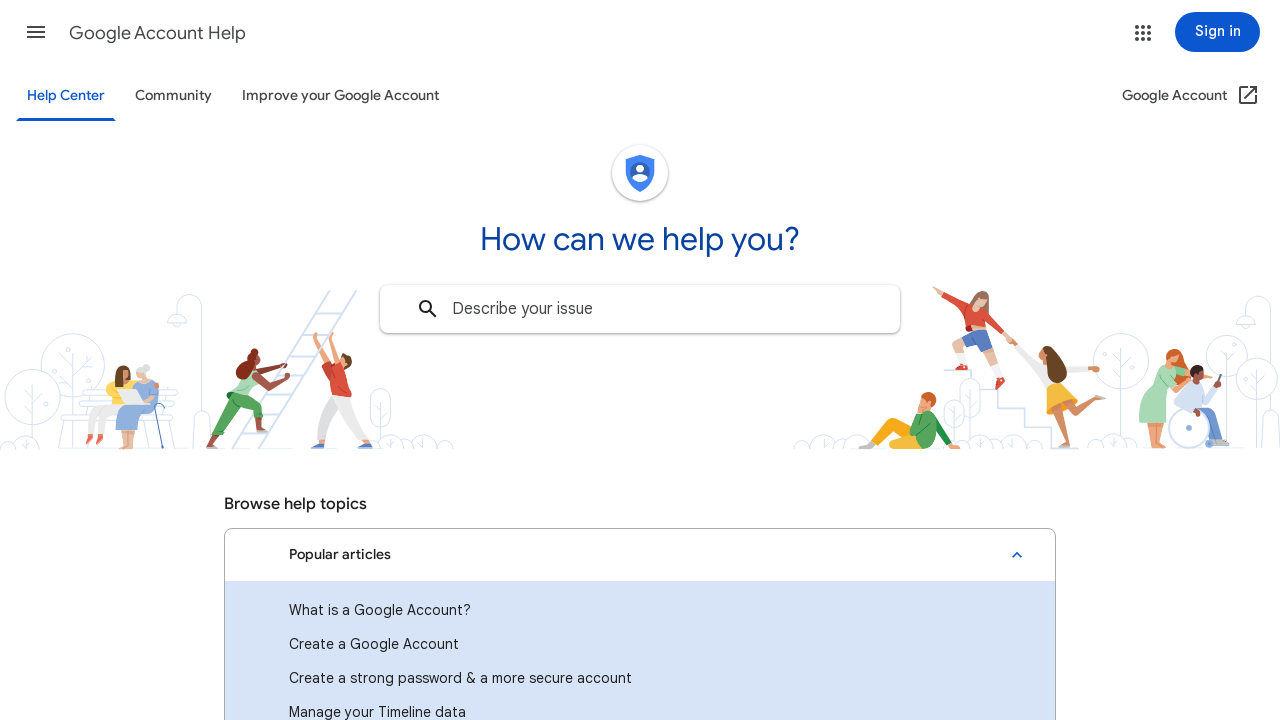

New window finished loading
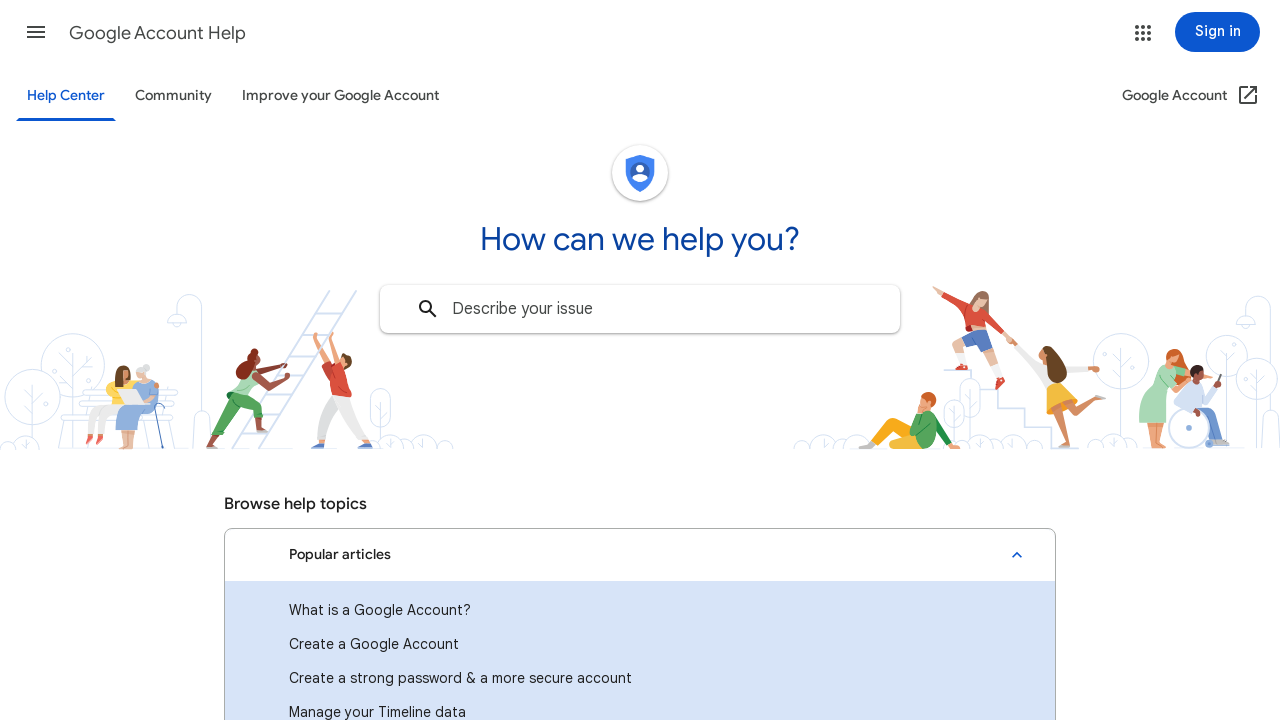

Both parent and child windows are now accessible
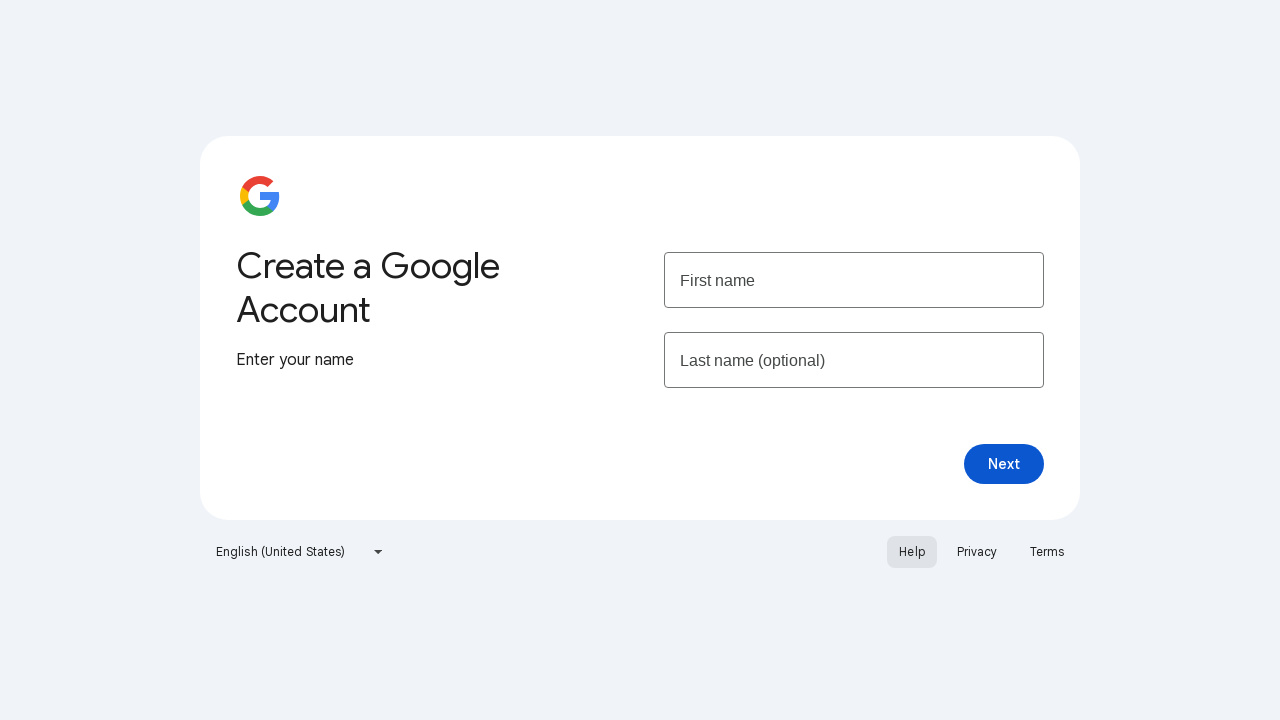

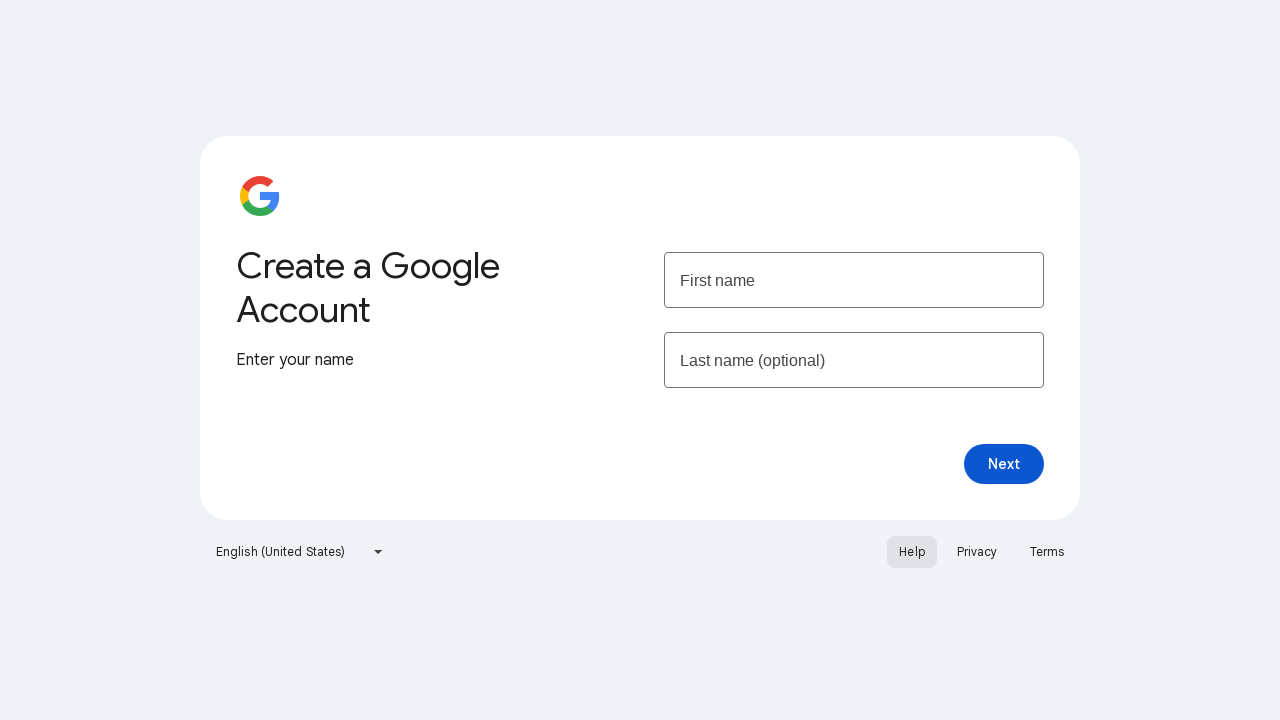